Tests that clicking a button triggers the appearance of a paragraph element with specific text content

Starting URL: https://testeroprogramowania.github.io/selenium/wait2.html

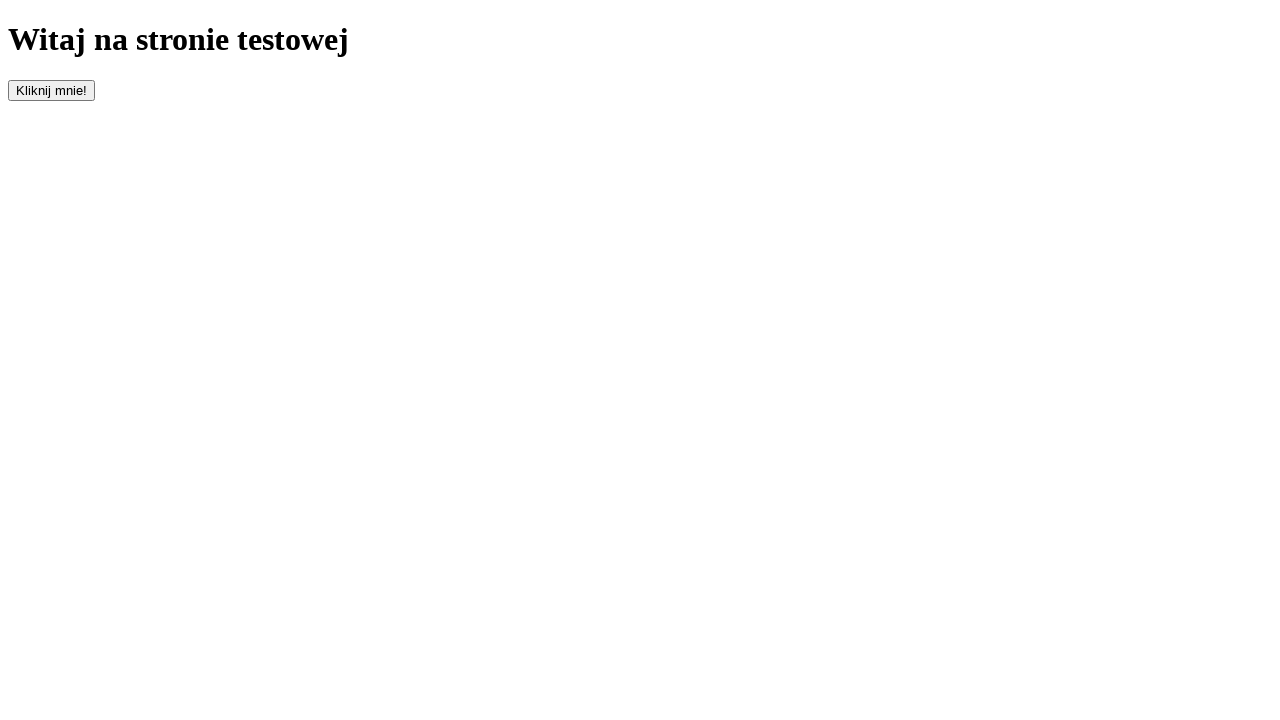

Clicked the button with id 'clickOnMe' at (52, 90) on #clickOnMe
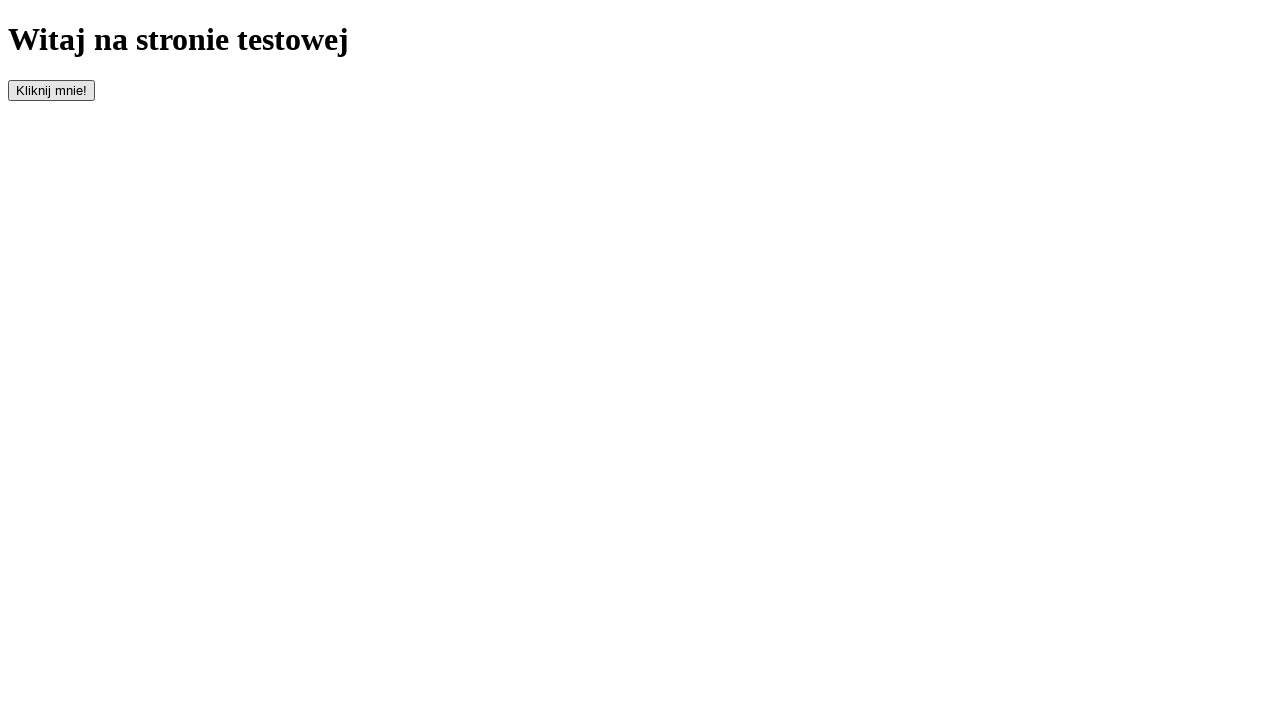

Waited for paragraph element to appear
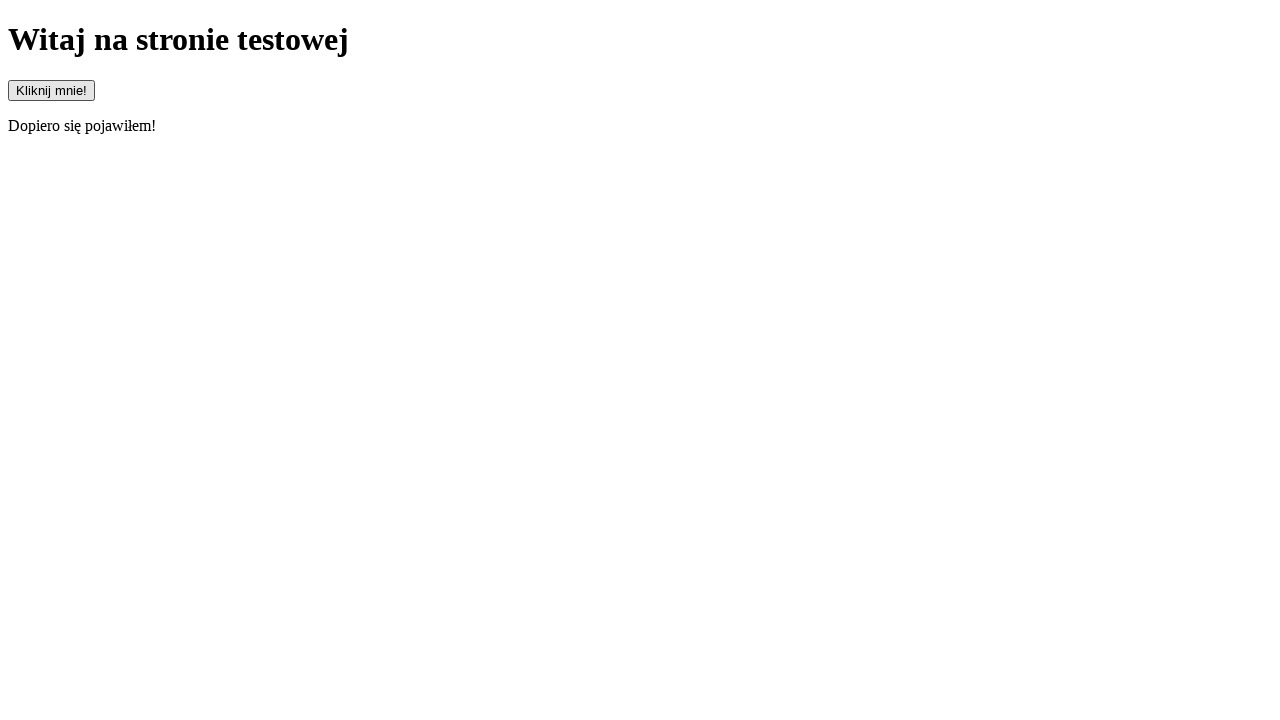

Located the paragraph element
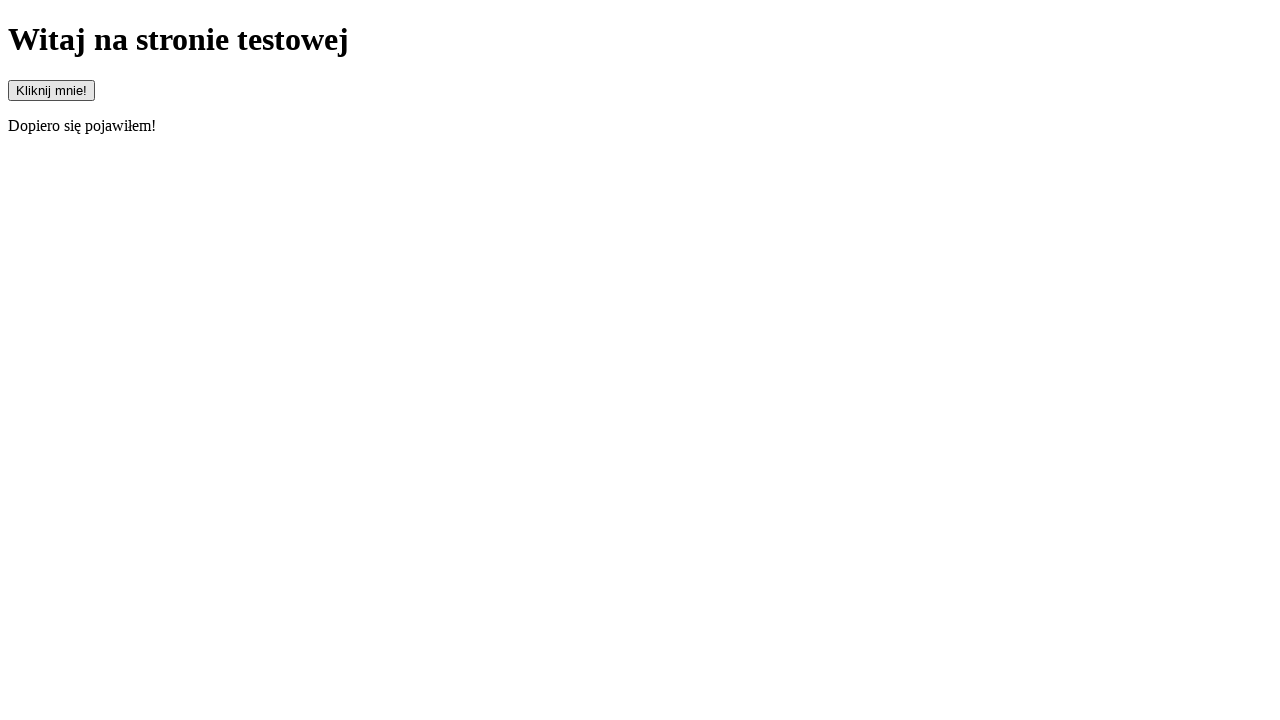

Verified paragraph element is visible
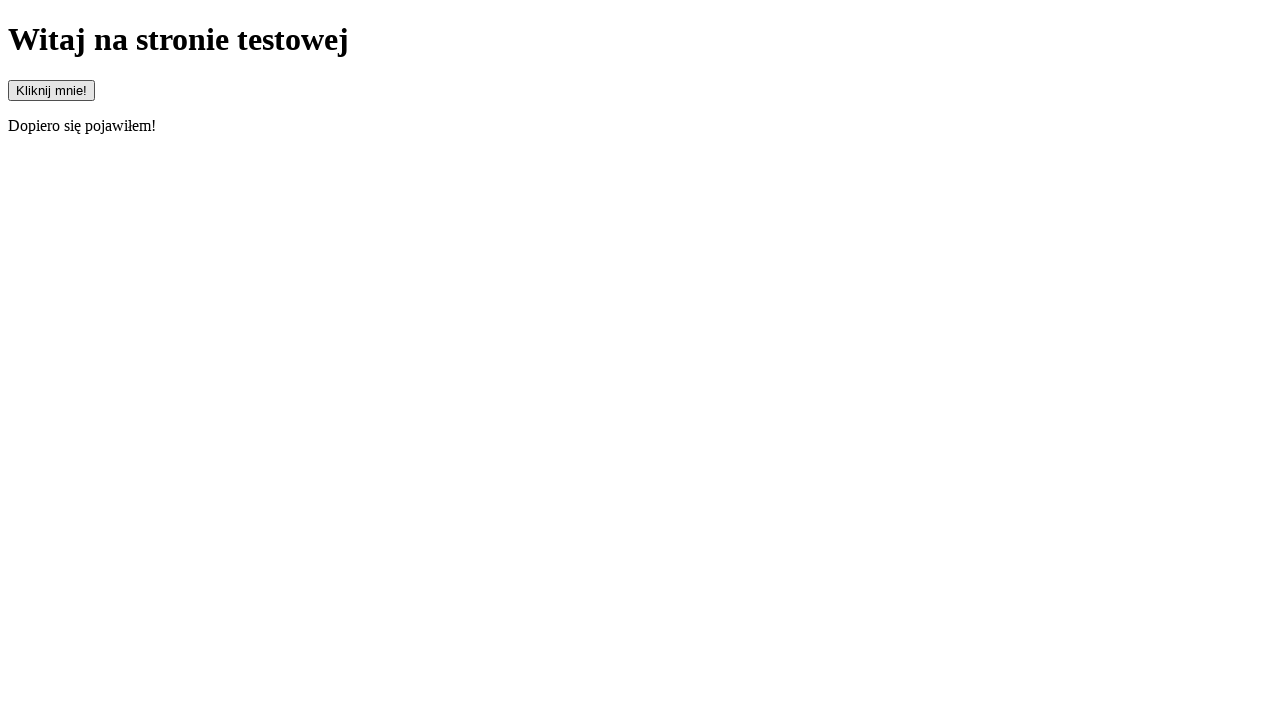

Retrieved text content from paragraph element
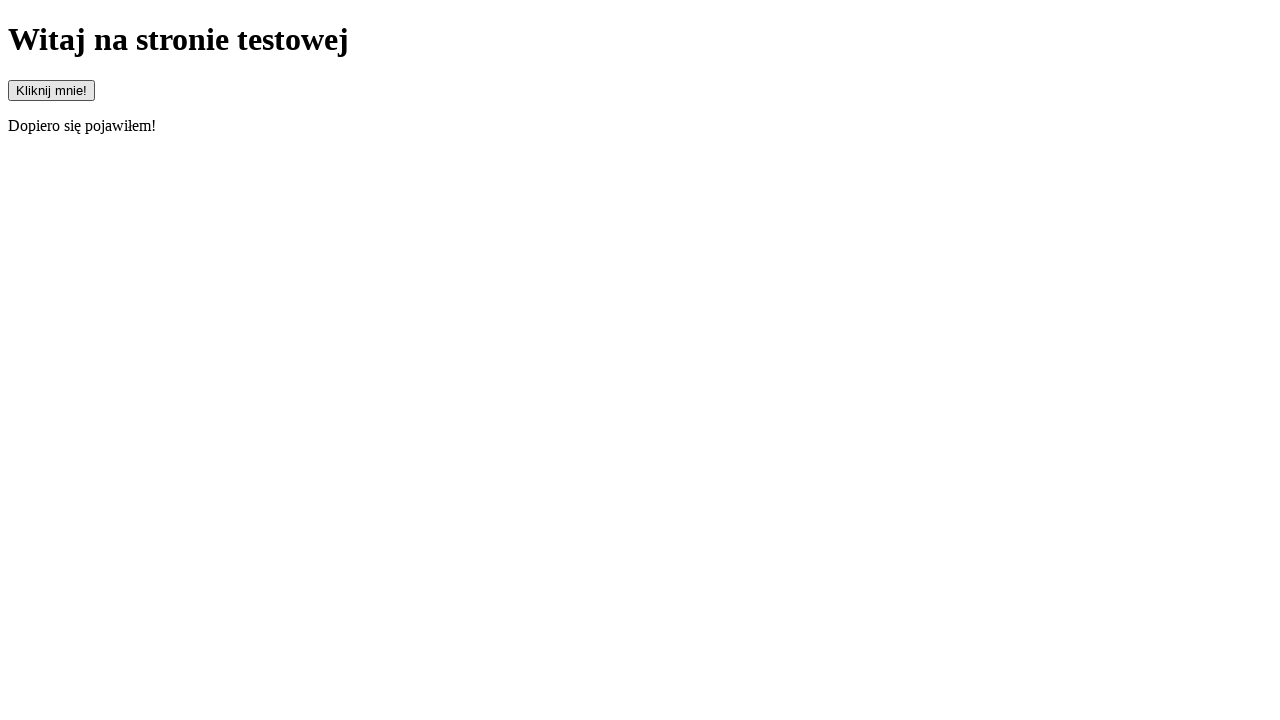

Verified text starts with 'Dopiero'
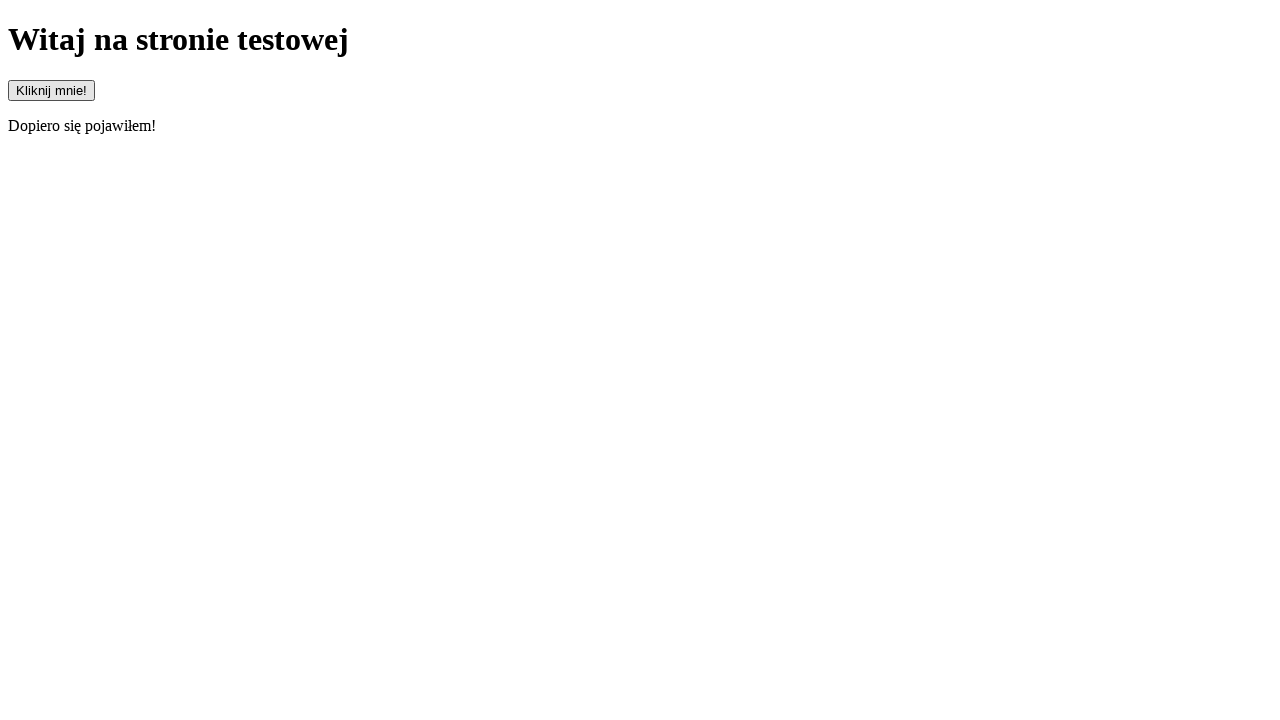

Verified text does not start with 'Pojawiłem'
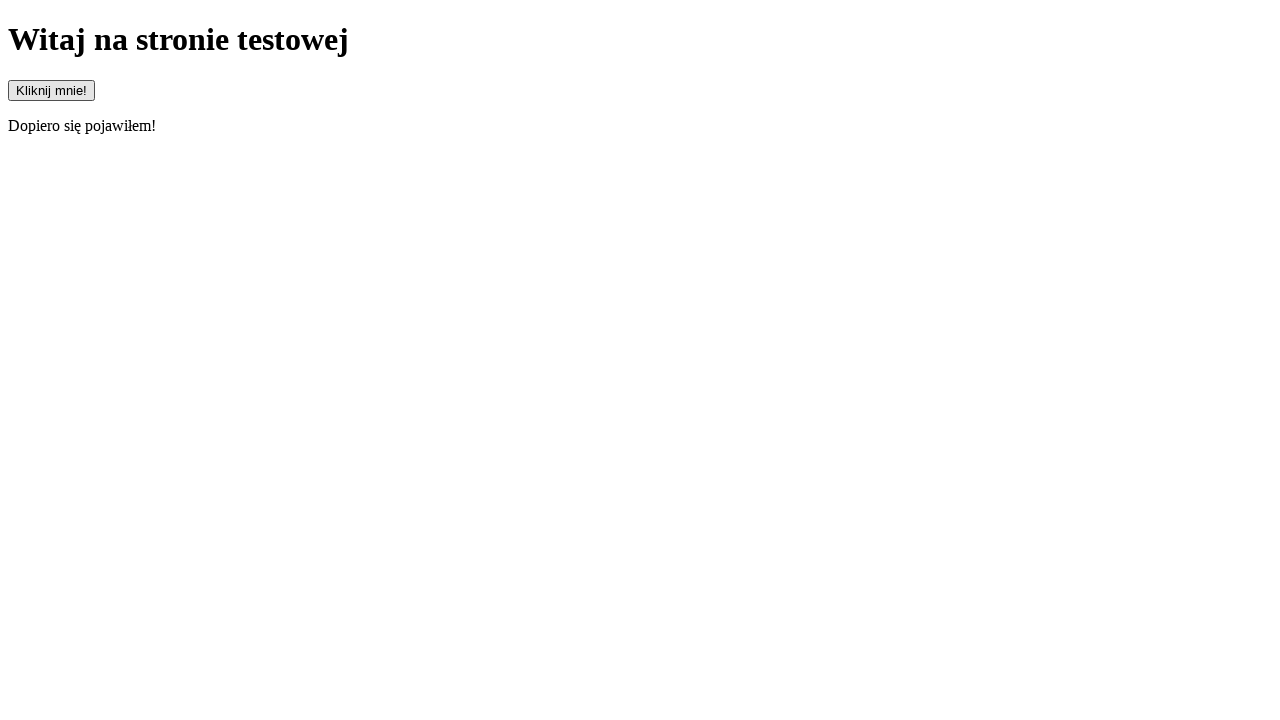

Verified text exactly matches 'Dopiero się pojawiłem!'
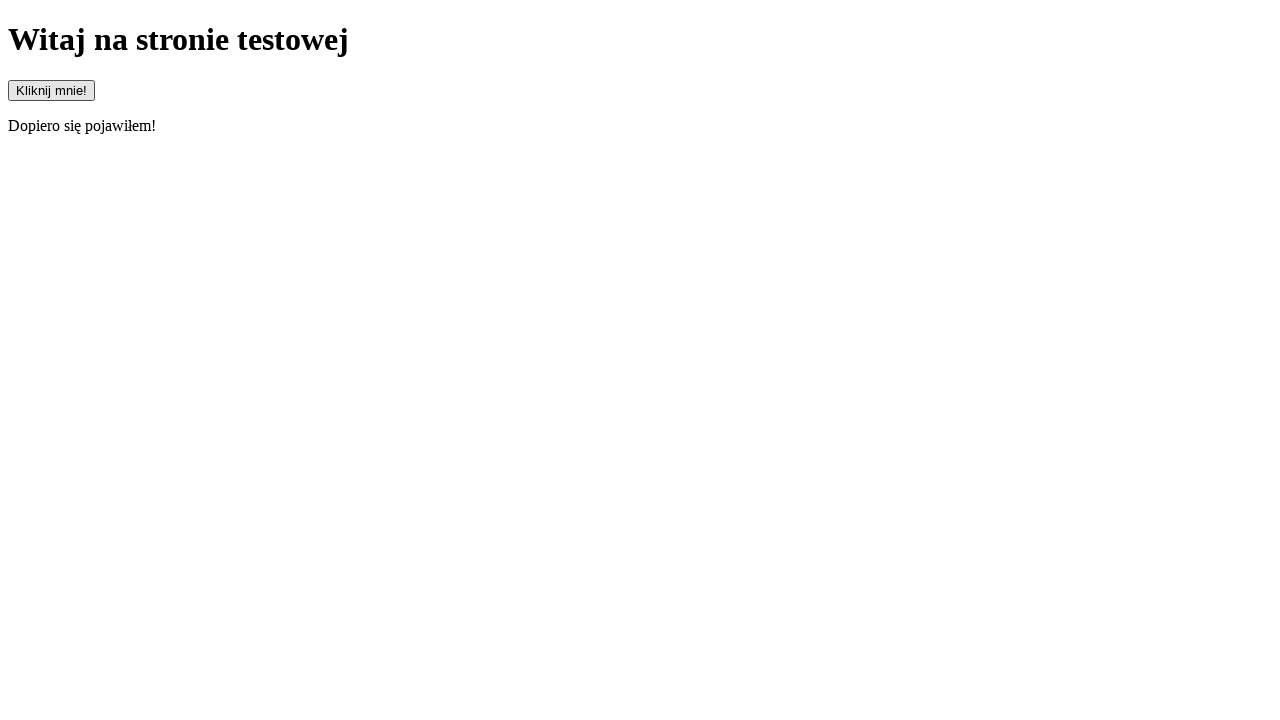

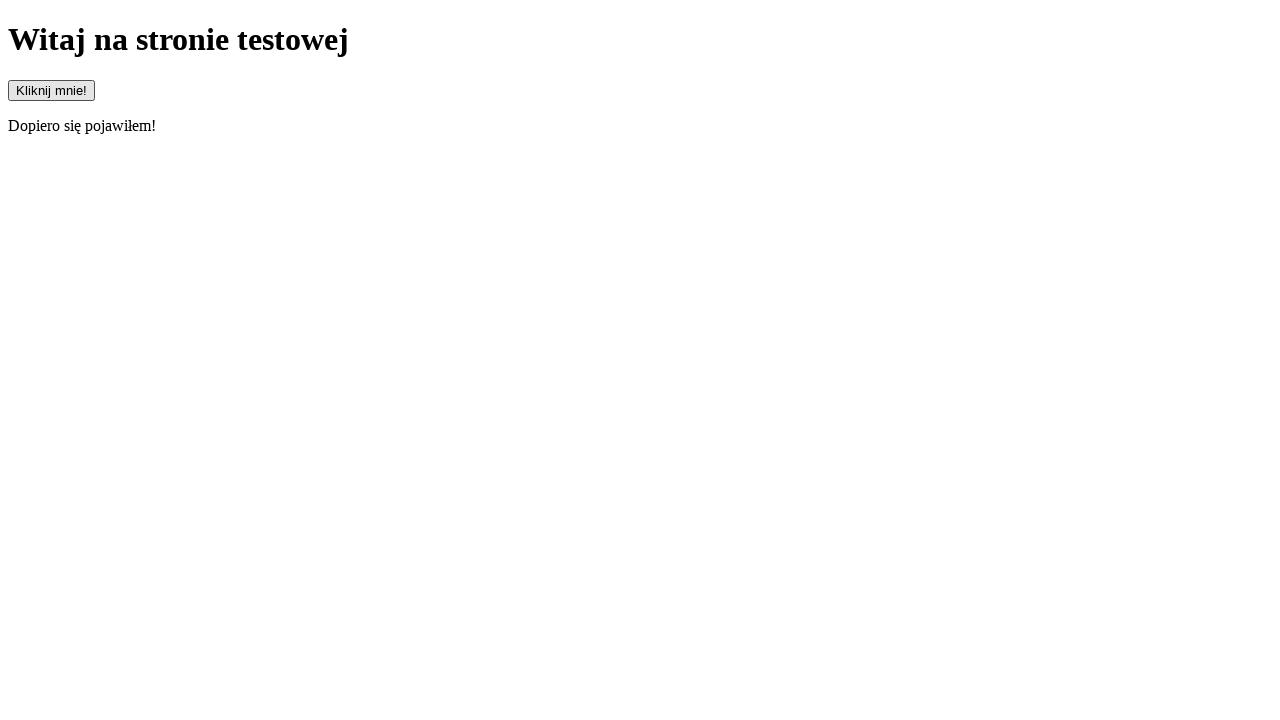